Tests single file upload functionality on a practice automation website by selecting a file input and uploading a file

Starting URL: https://testautomationpractice.blogspot.com/

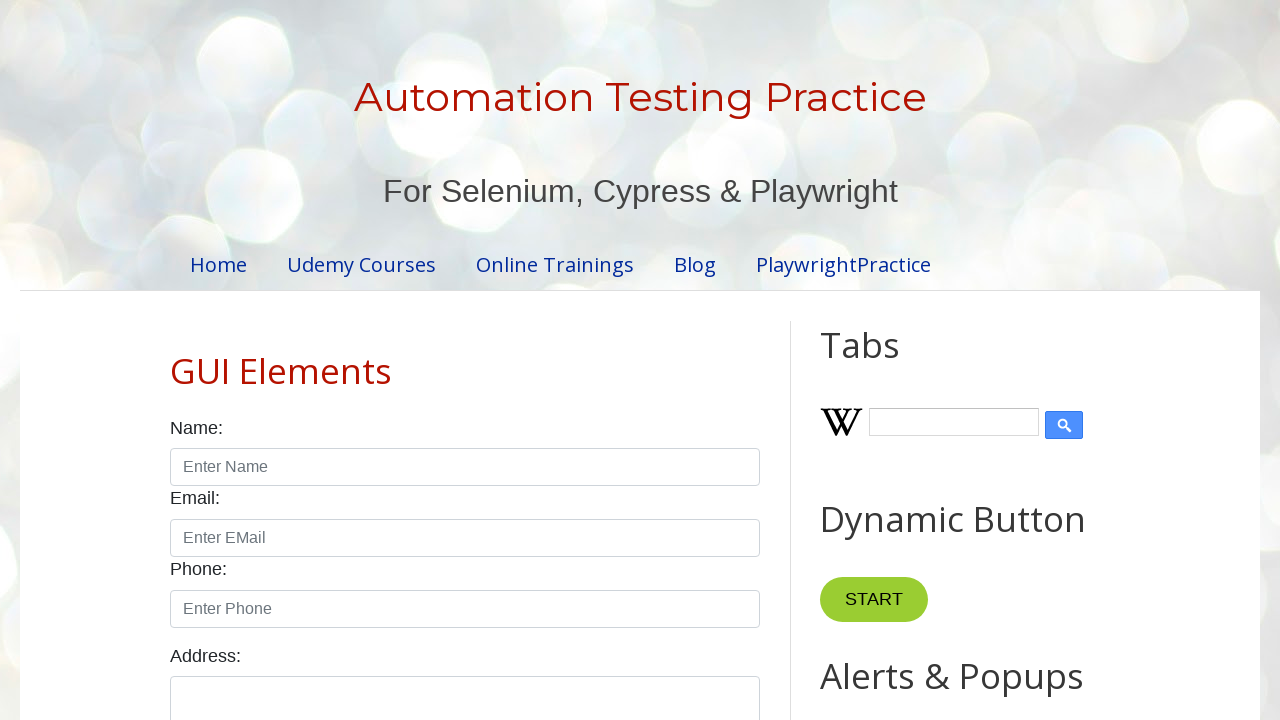

Waited for single file input element to be visible
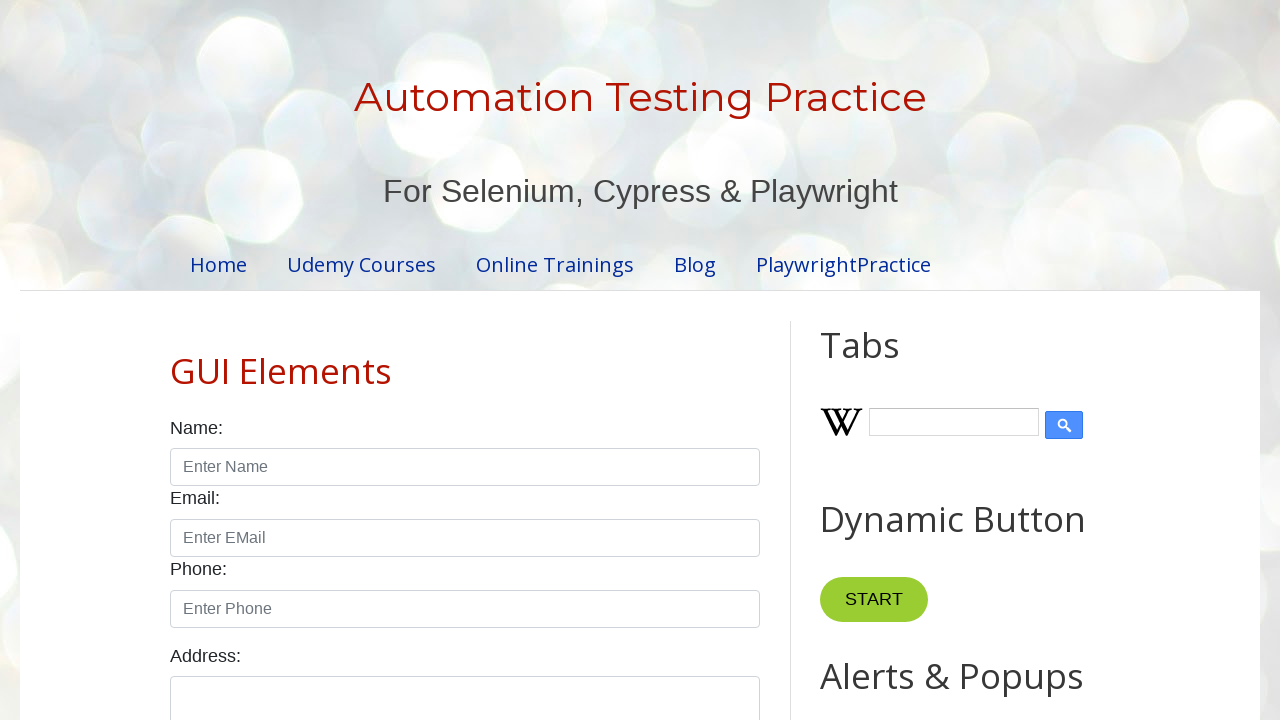

Selected test_document.txt file for upload
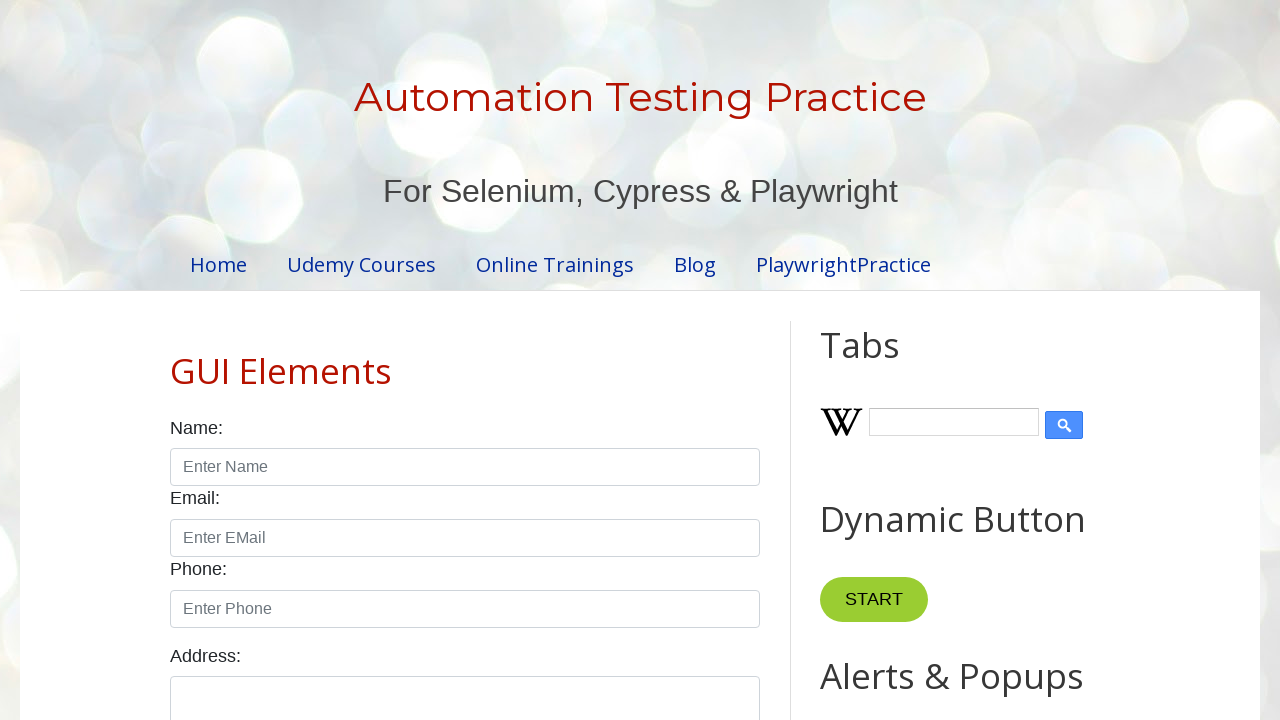

Clicked Upload Single File button at (578, 361) on button:has-text('Upload Single File')
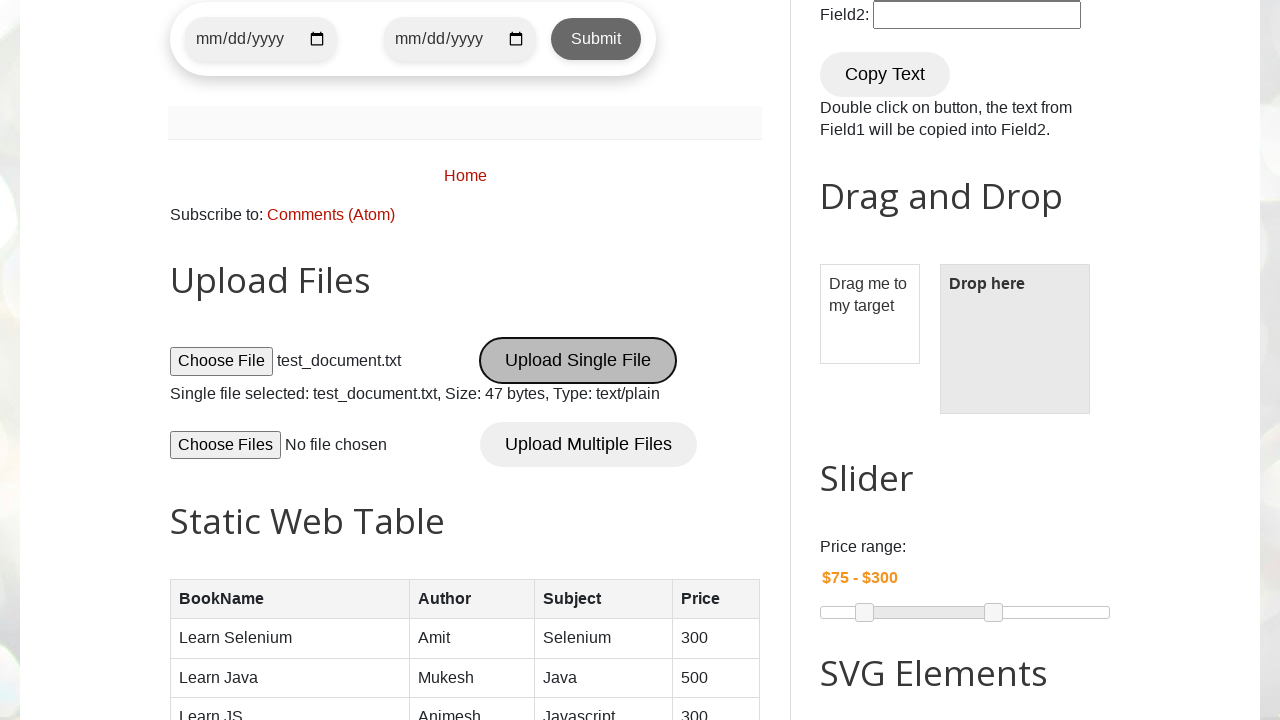

Waited 2 seconds for upload to complete
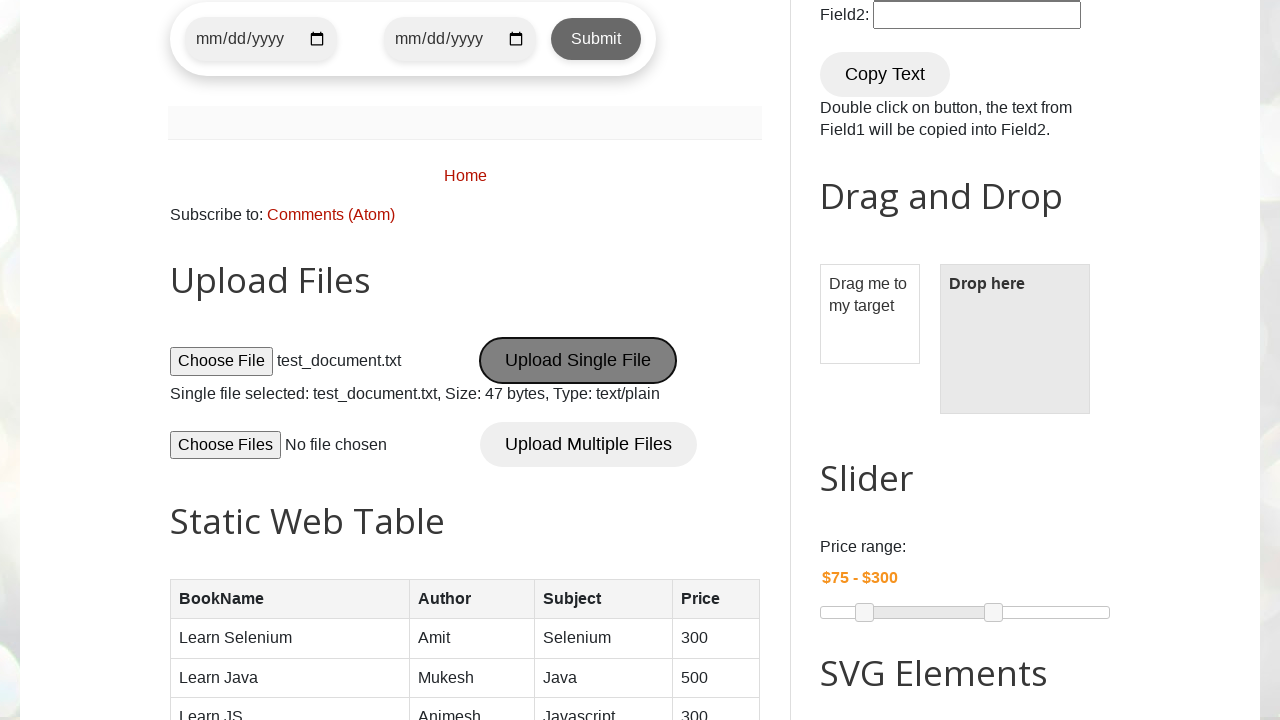

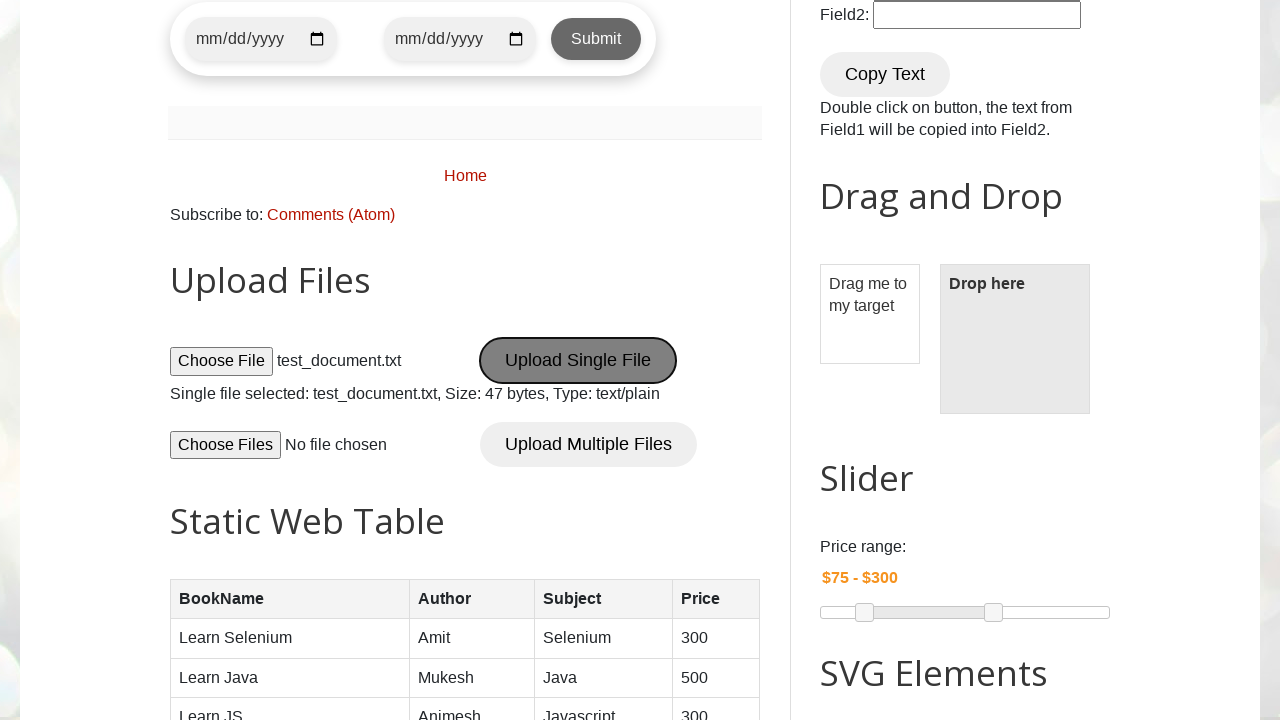